Tests the forgot password functionality by clicking the forgot password link, entering an email address, and setting a new password with confirmation.

Starting URL: https://rahulshettyacademy.com/client

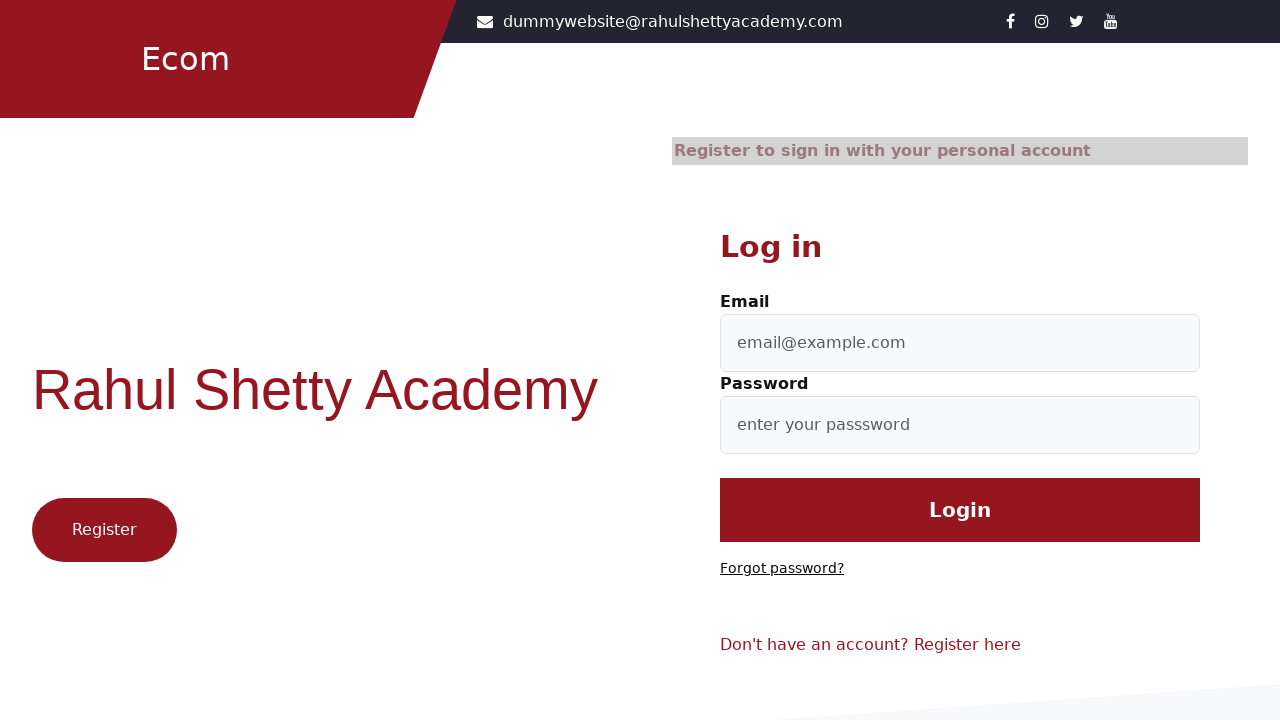

Clicked 'Forgot password?' link at (782, 569) on text=Forgot password?
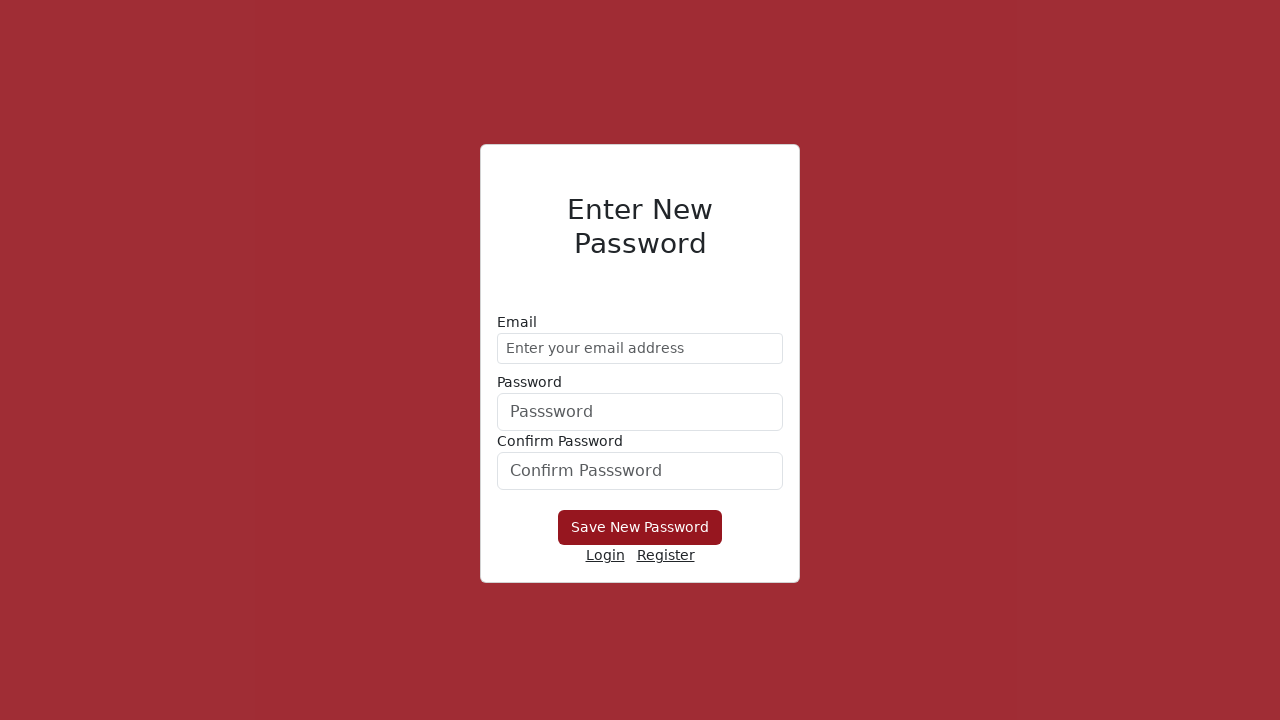

Entered email address 'demo@gmail.com' in email field on //form/div[1]/input
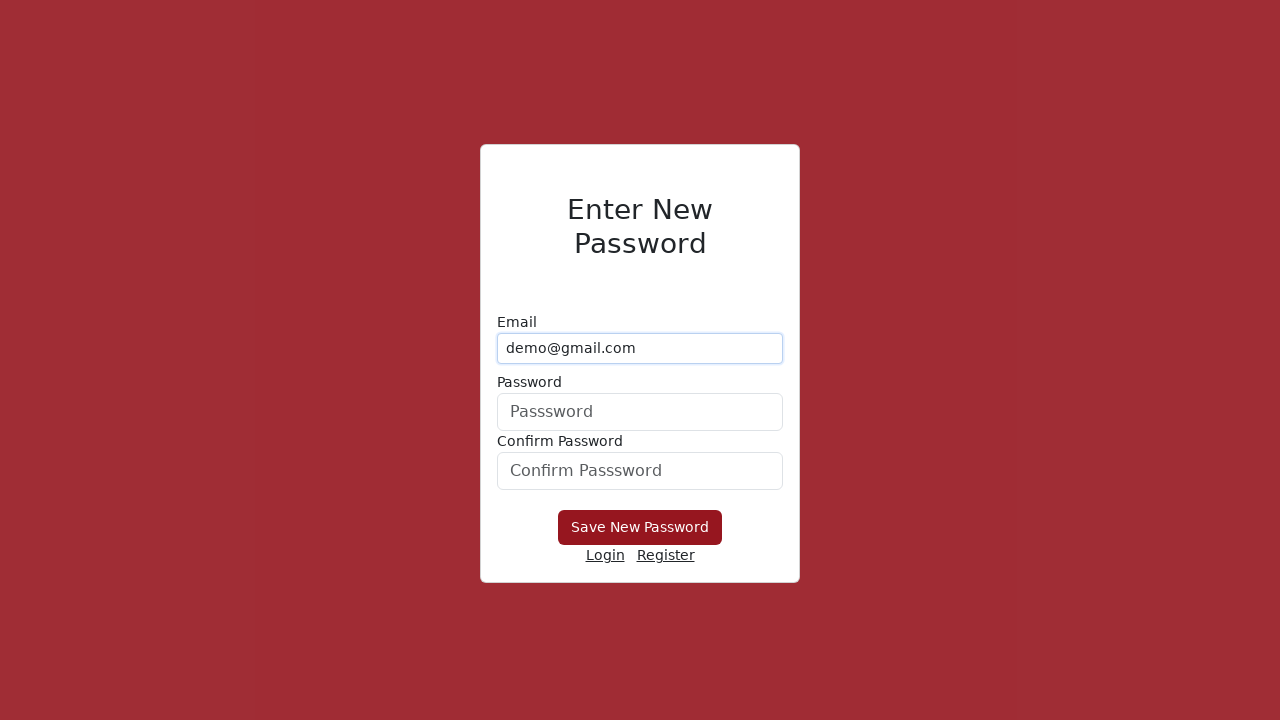

Entered new password 'Hello@1234' in password field on form div:nth-child(2) input
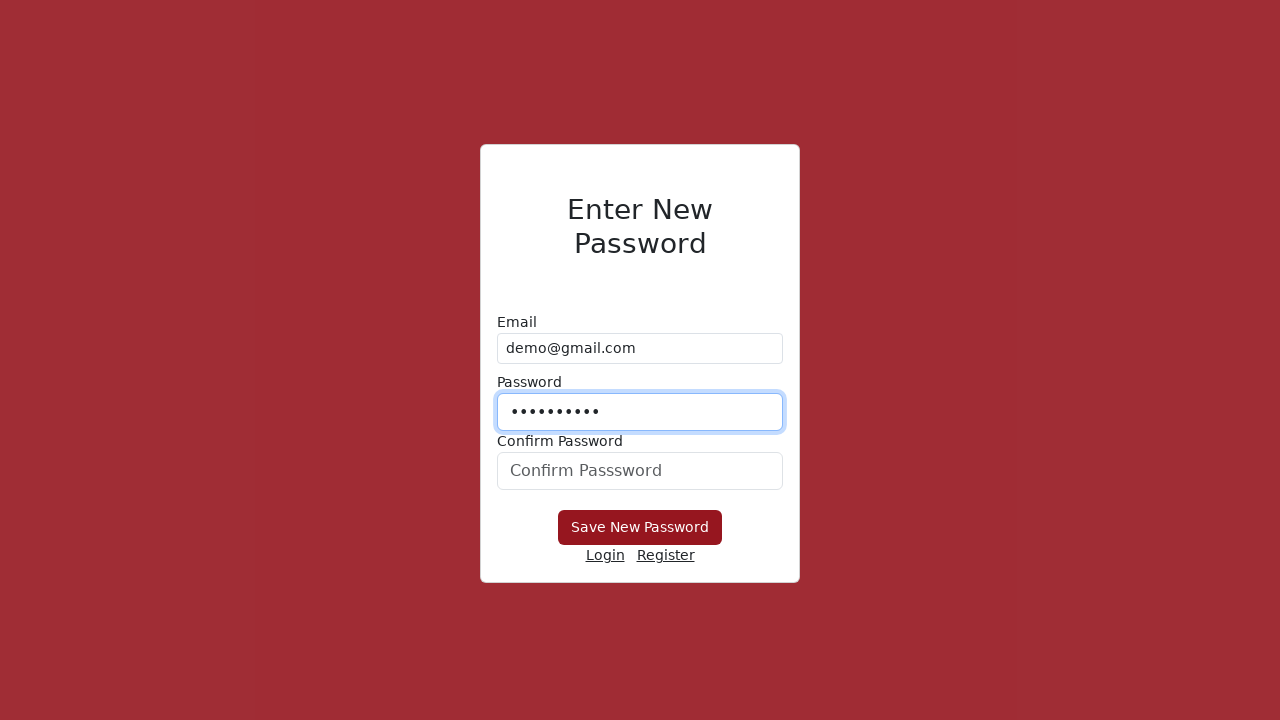

Entered confirmation password 'Hello@1234' in confirm password field on #confirmPassword
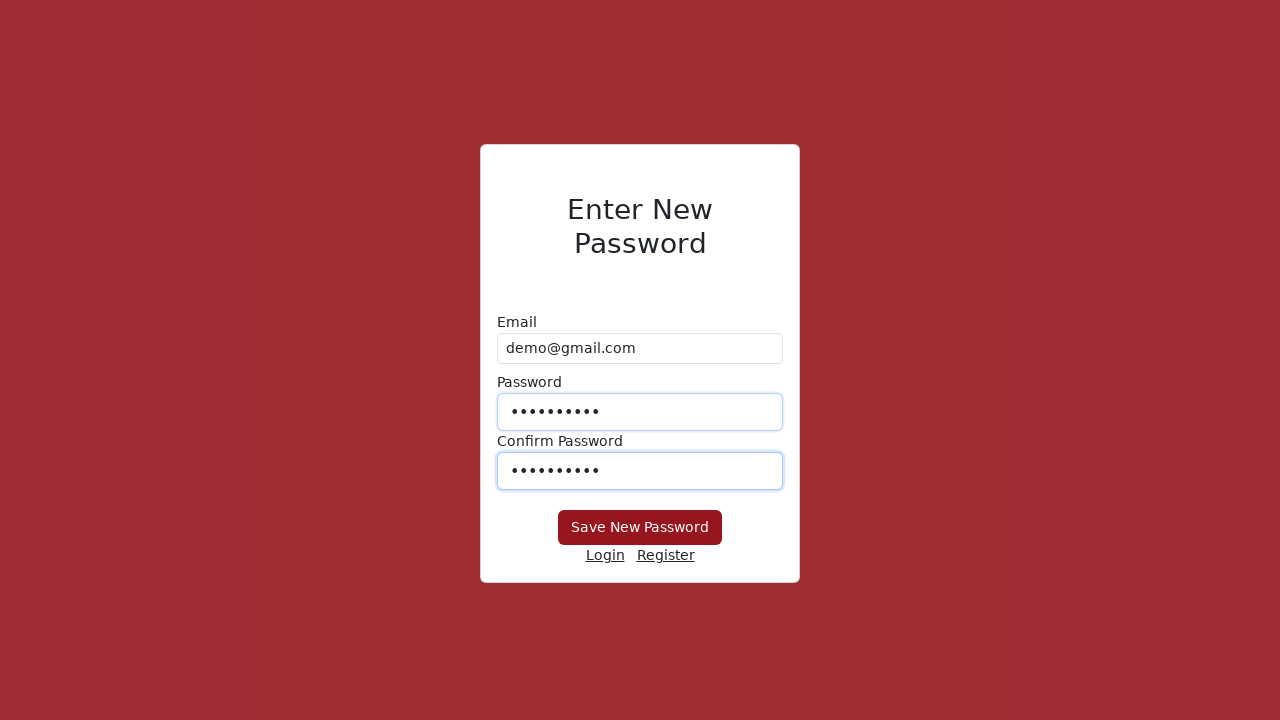

Clicked 'Save New Password' button to submit the forgot password form at (640, 528) on xpath=//button[text()='Save New Password']
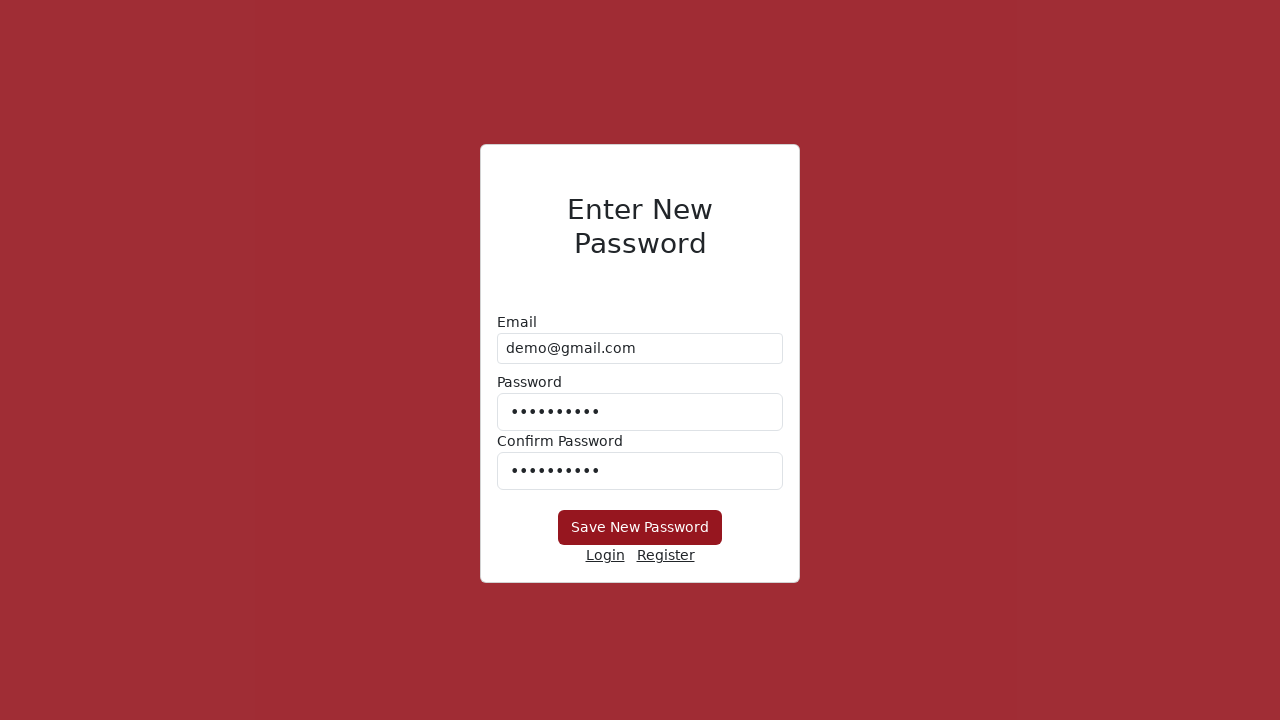

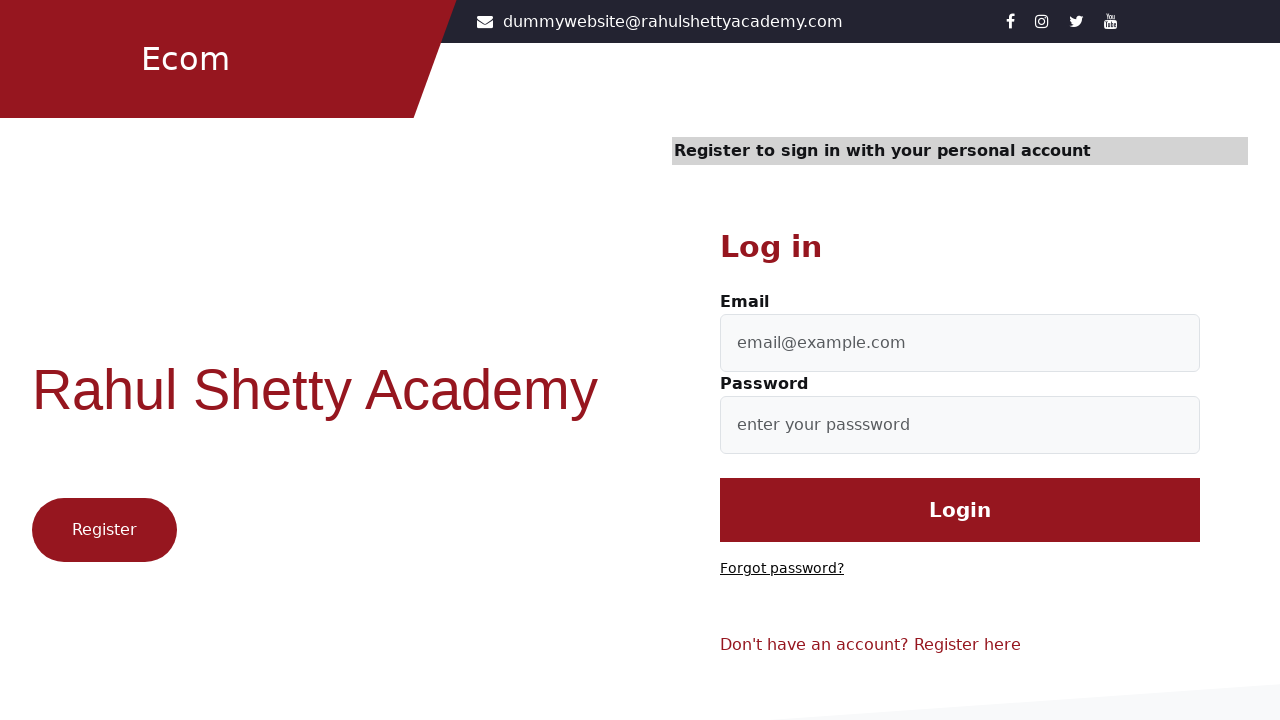